Tests the Dynamic Controls functionality by navigating to the Dynamic Controls page, verifying a checkbox is present, clicking the Remove button, and verifying the checkbox disappears with a confirmation message.

Starting URL: https://the-internet.herokuapp.com

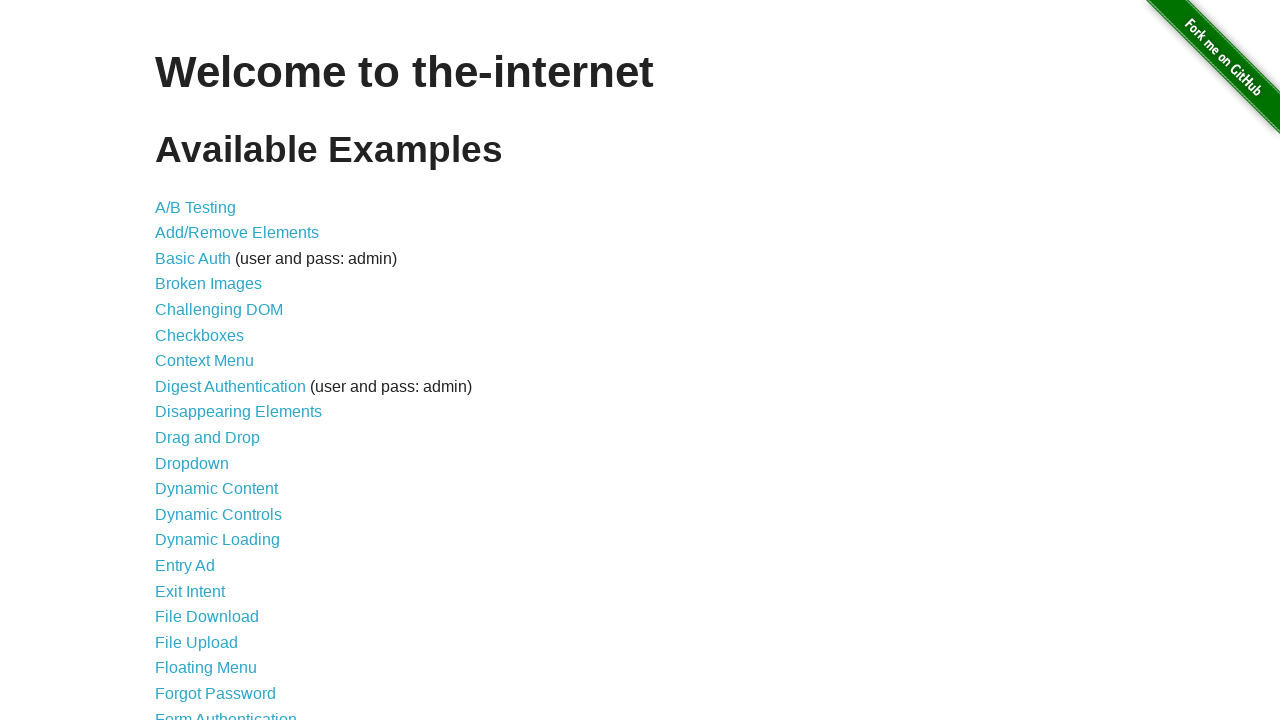

Clicked on Dynamic Controls link at (218, 514) on a:has-text('Dynamic Controls')
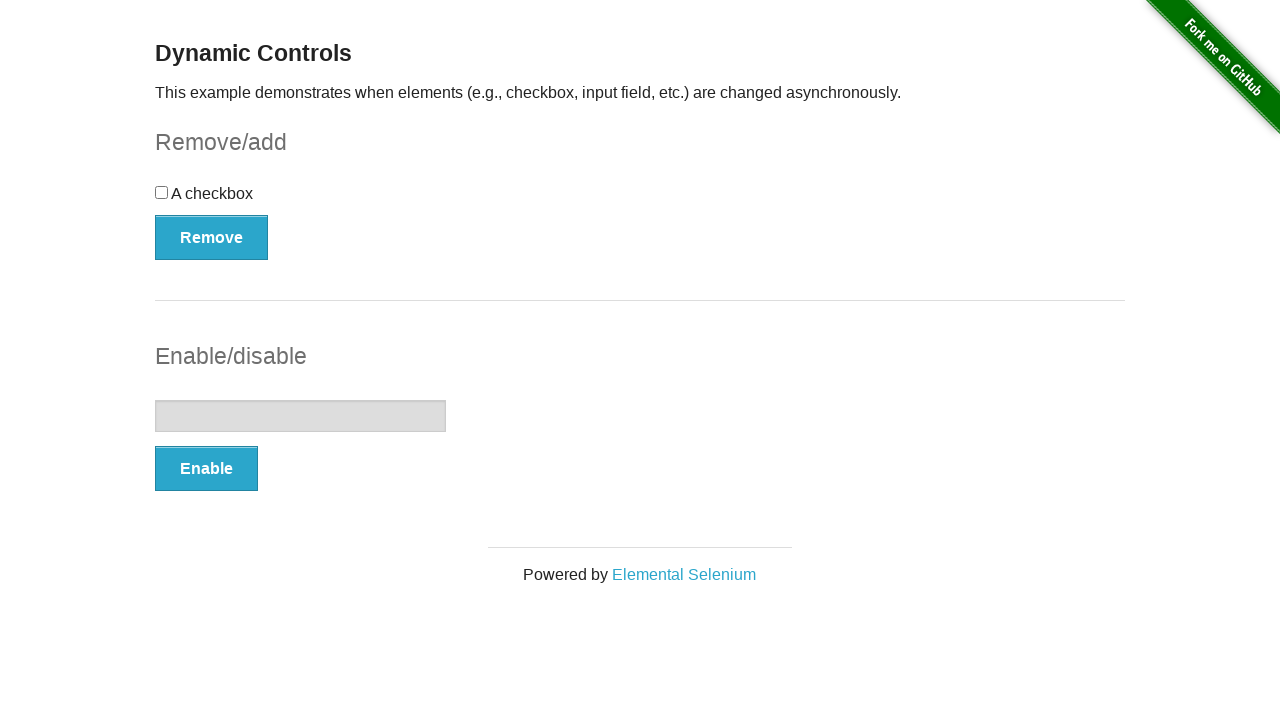

Verified checkbox is displayed on Dynamic Controls page
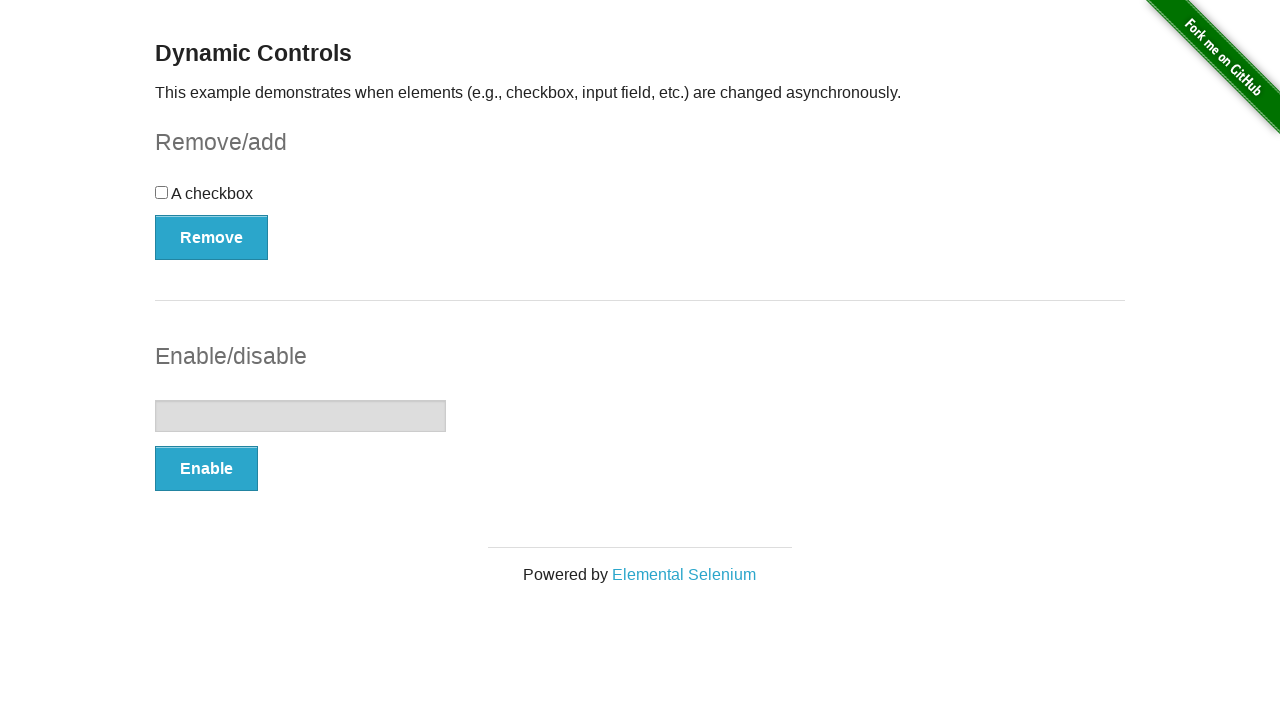

Clicked Remove button to remove the checkbox at (212, 237) on button:has-text('Remove')
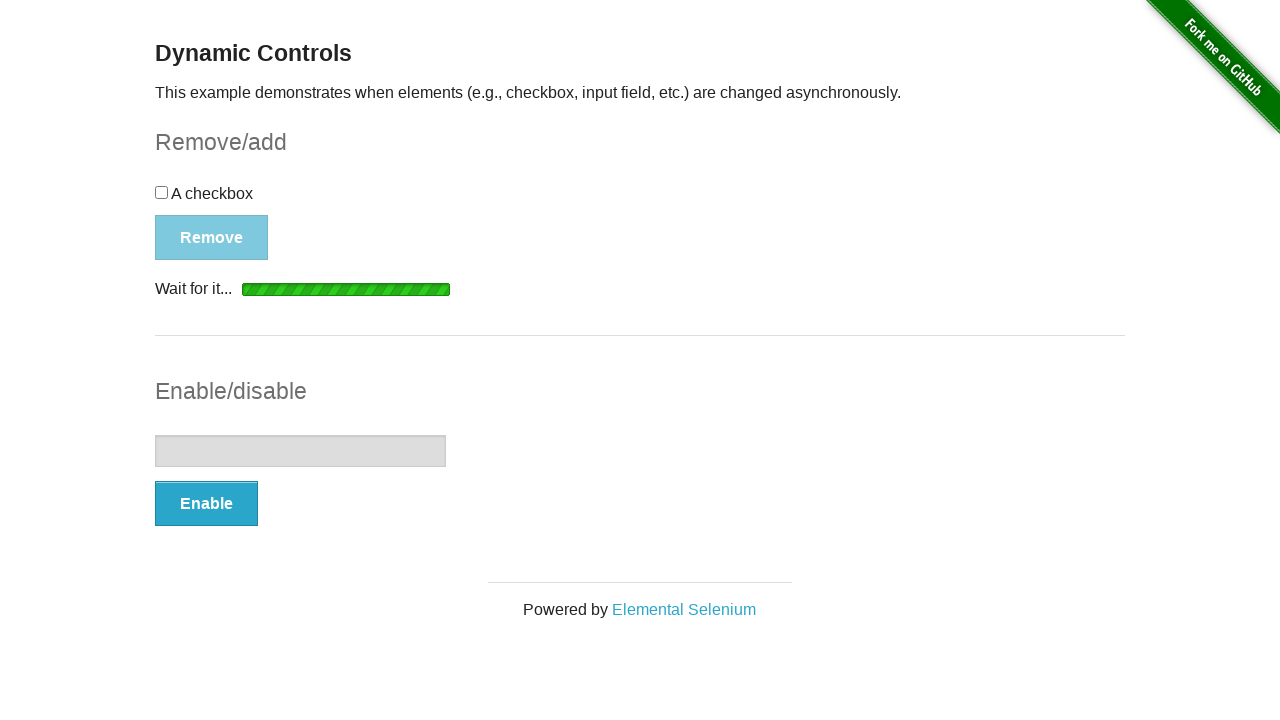

Confirmation message 'It's gone!' appeared after checkbox removal
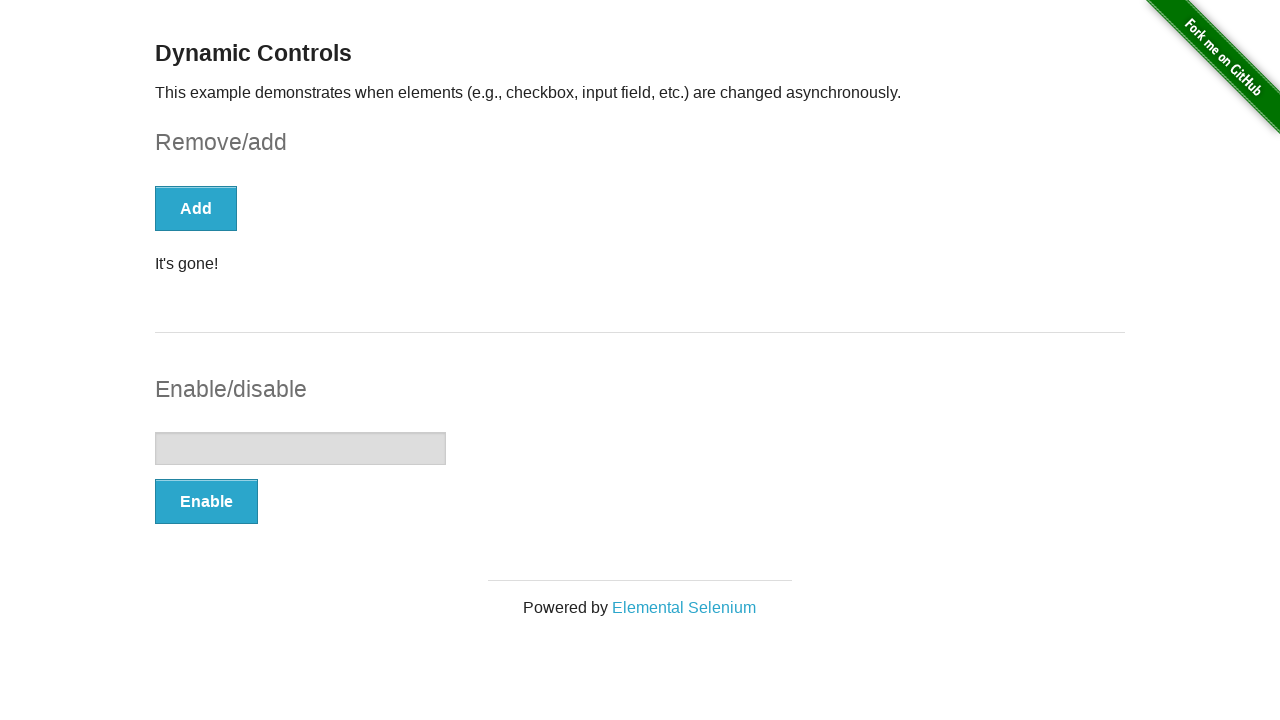

Verified checkbox is no longer visible after removal
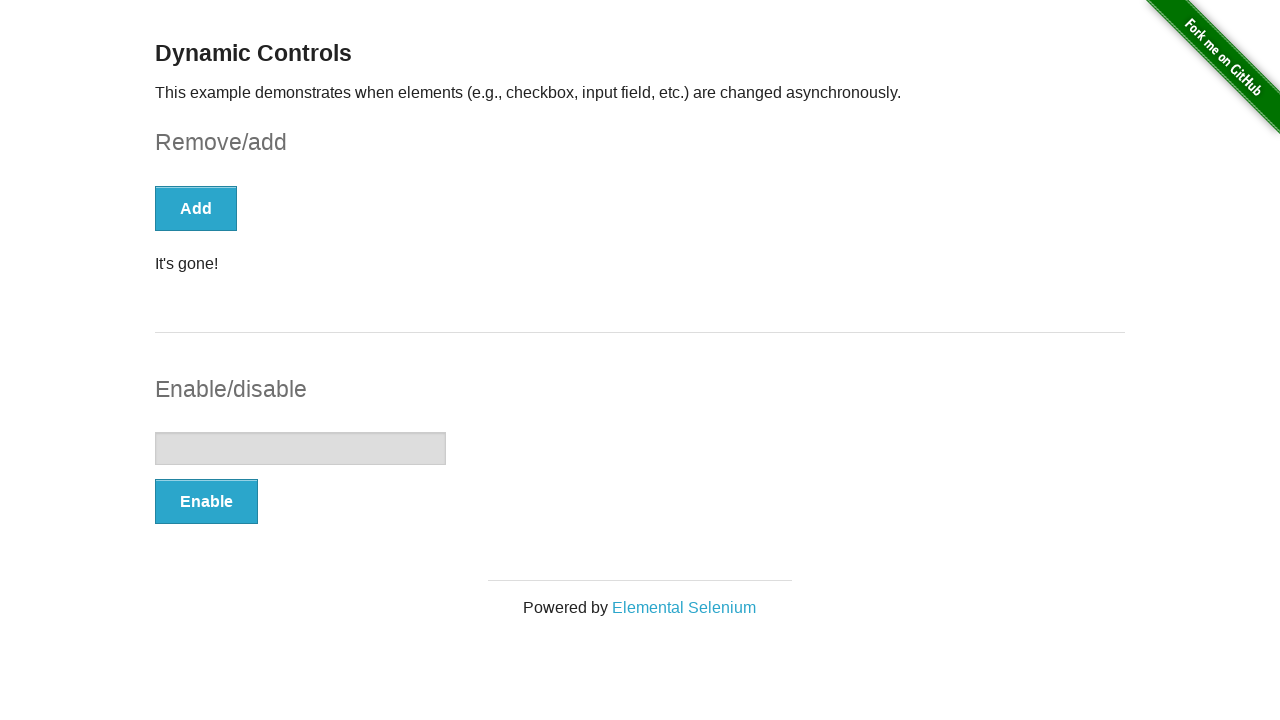

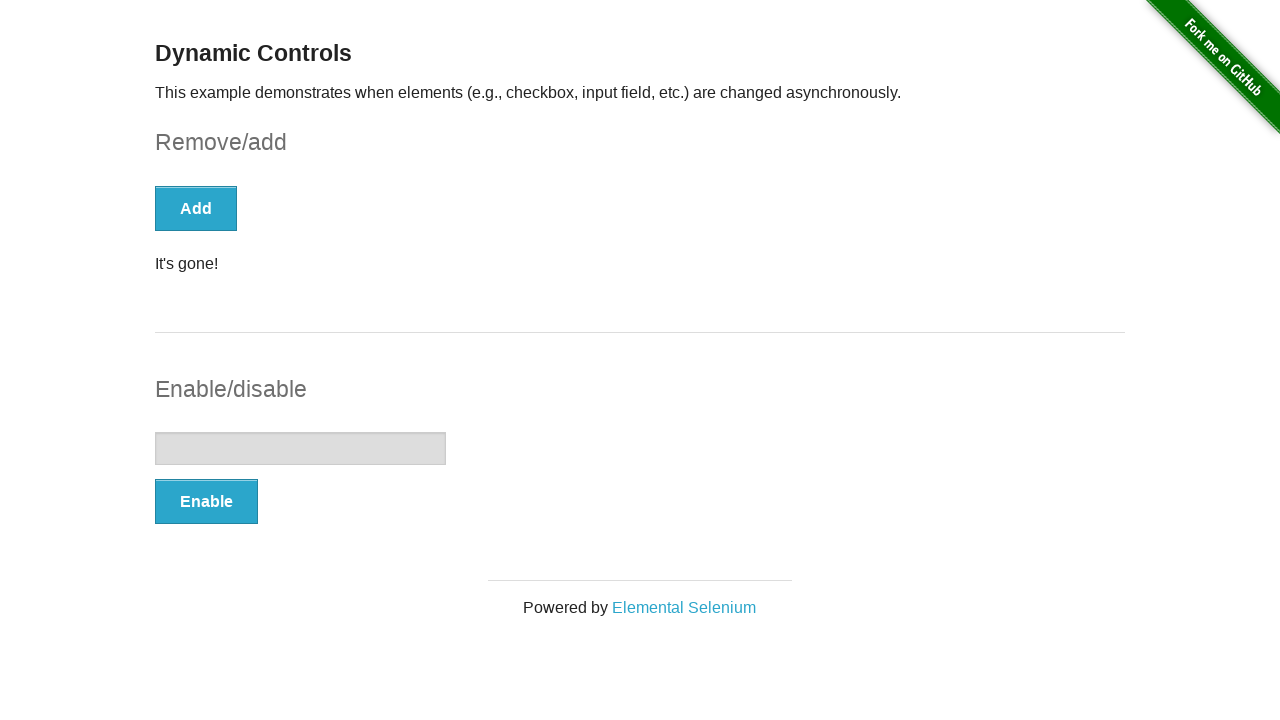